Tests registration form by filling in first name, last name, and email fields, then submitting the form

Starting URL: http://suninjuly.github.io/registration1.html

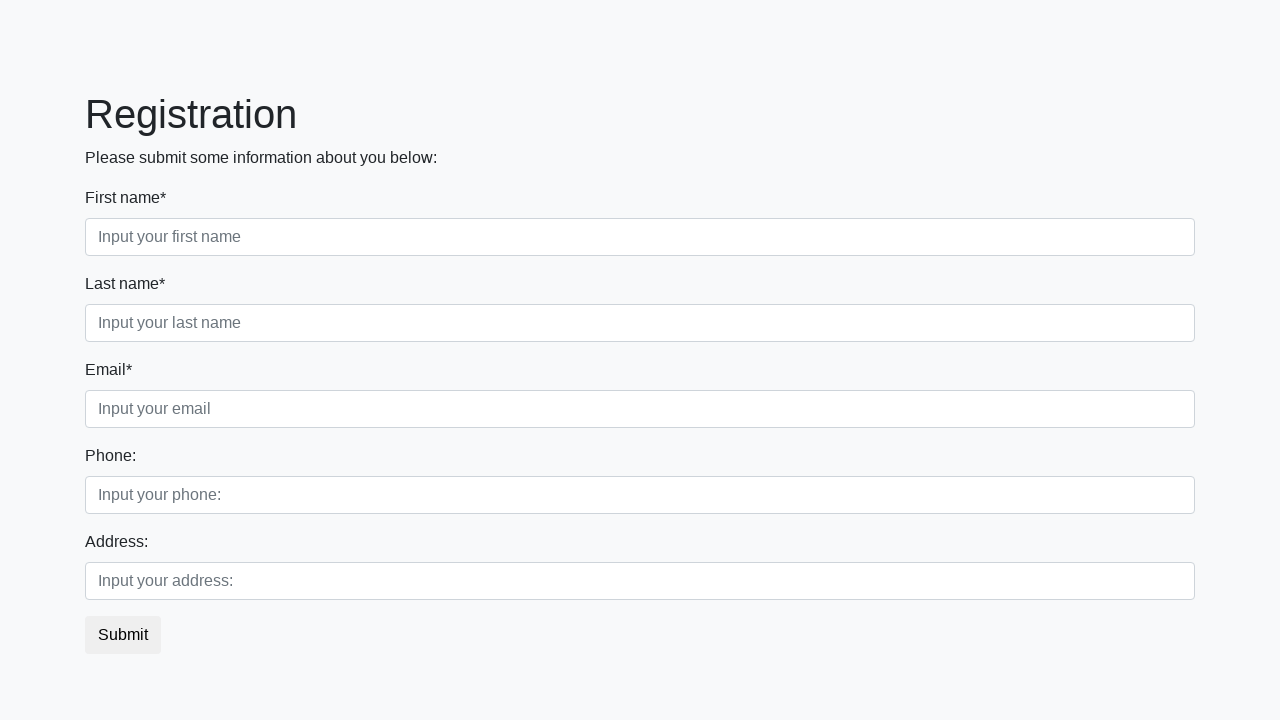

Filled first name field with 'John' on div.first_block input.first
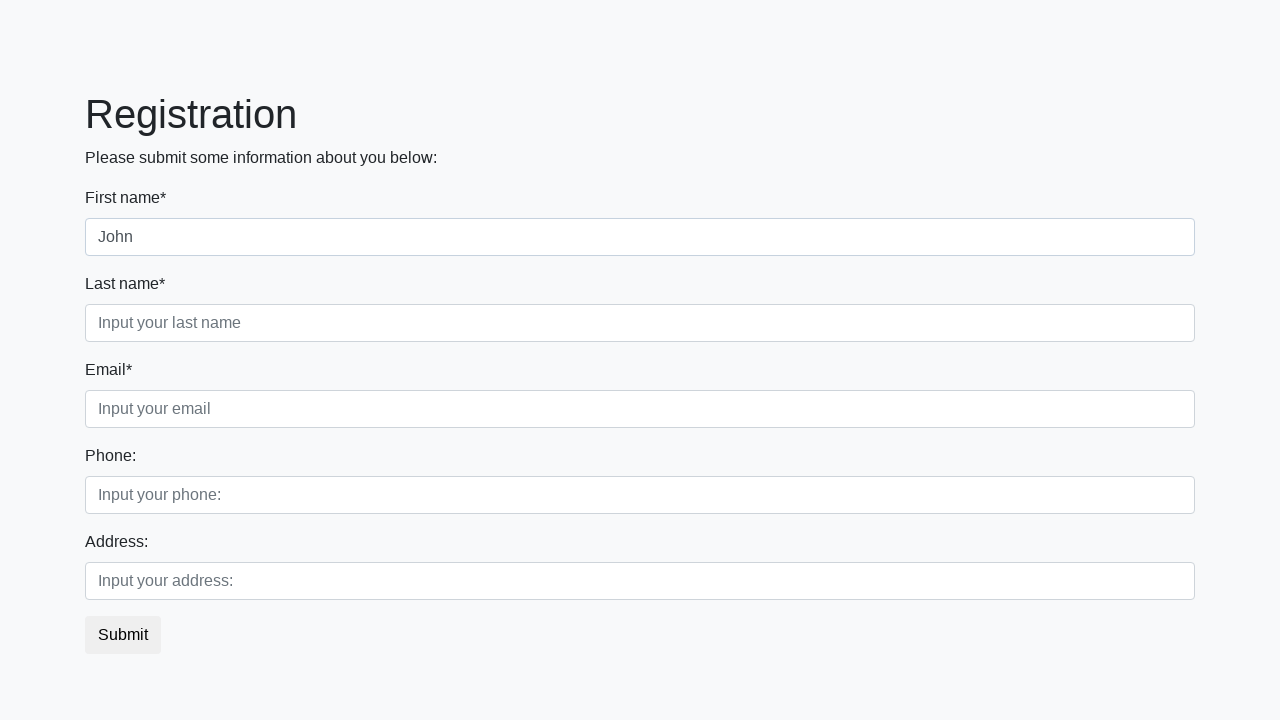

Filled last name field with 'Smith' on div.first_block input.second
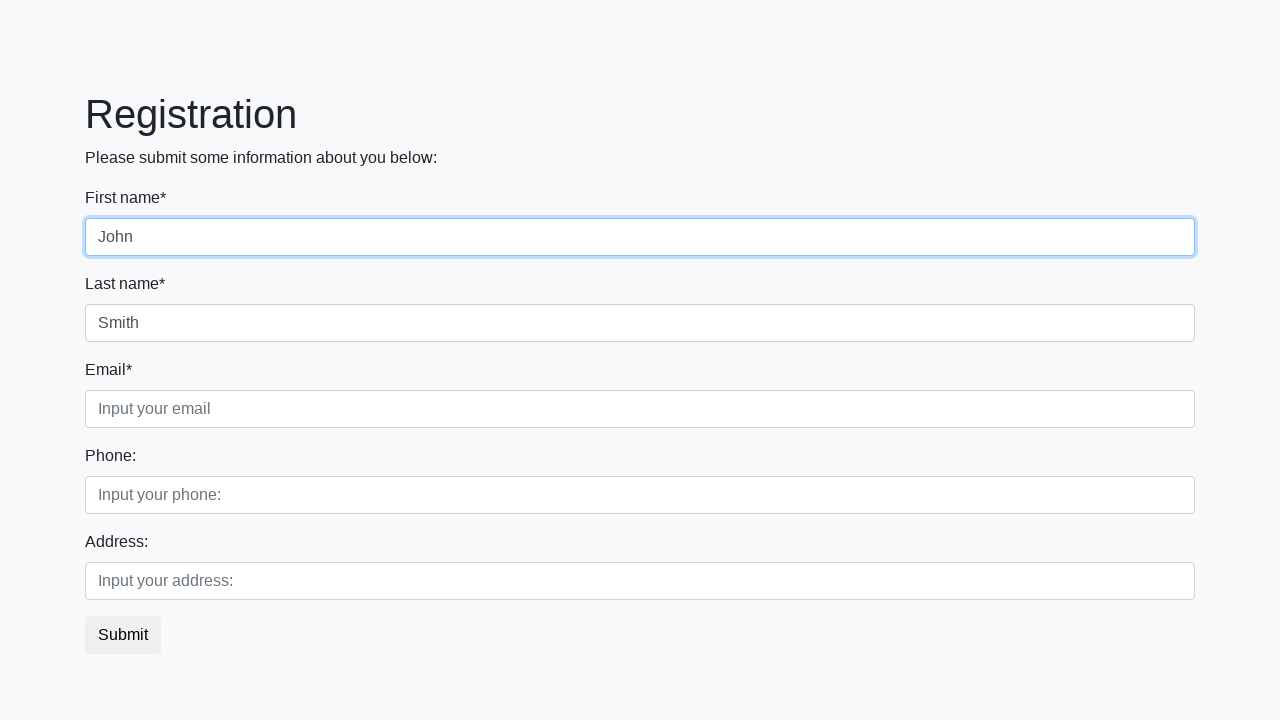

Filled email field with 'john.smith@example.com' on div.first_block input.third
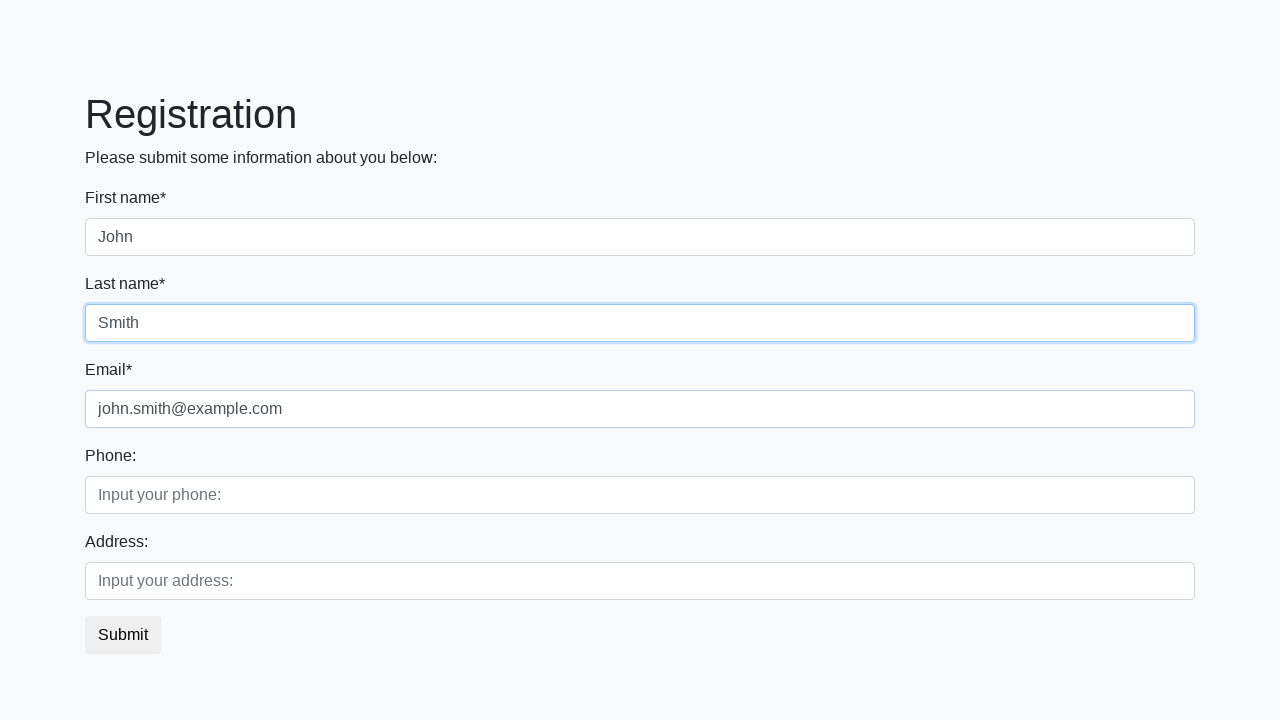

Clicked submit button to register at (123, 635) on button.btn
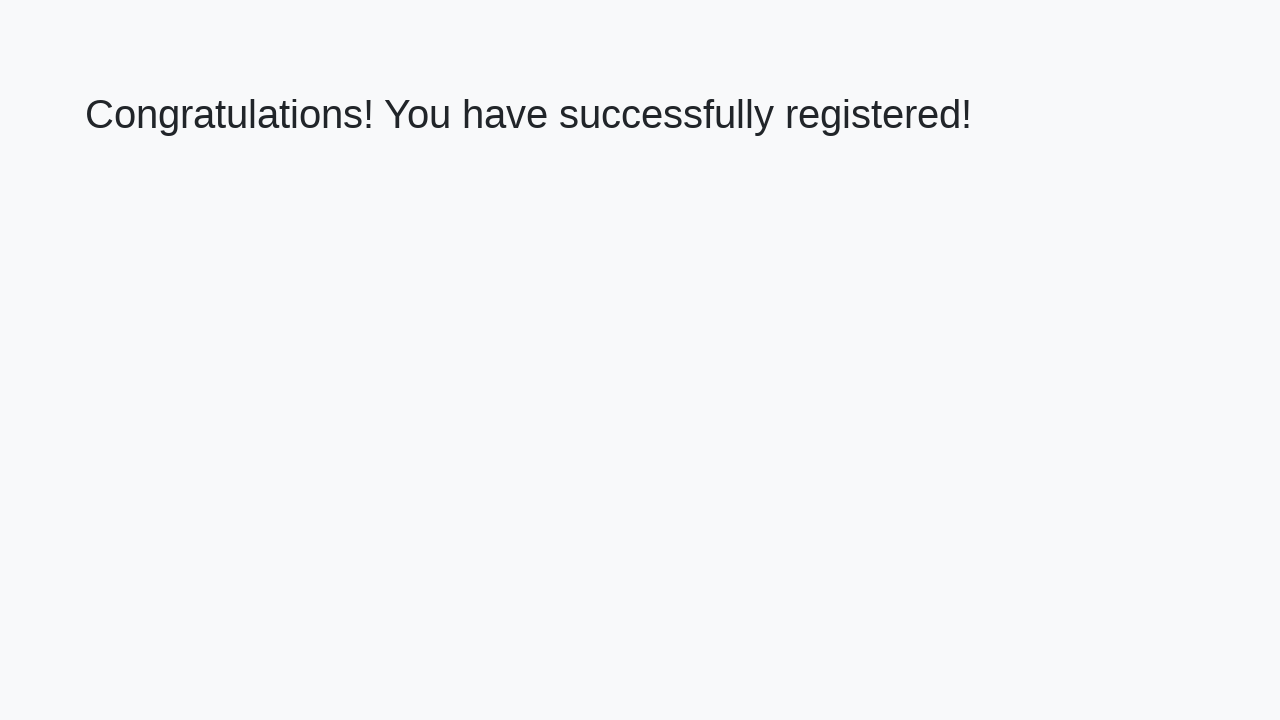

Registration successful - success message appeared
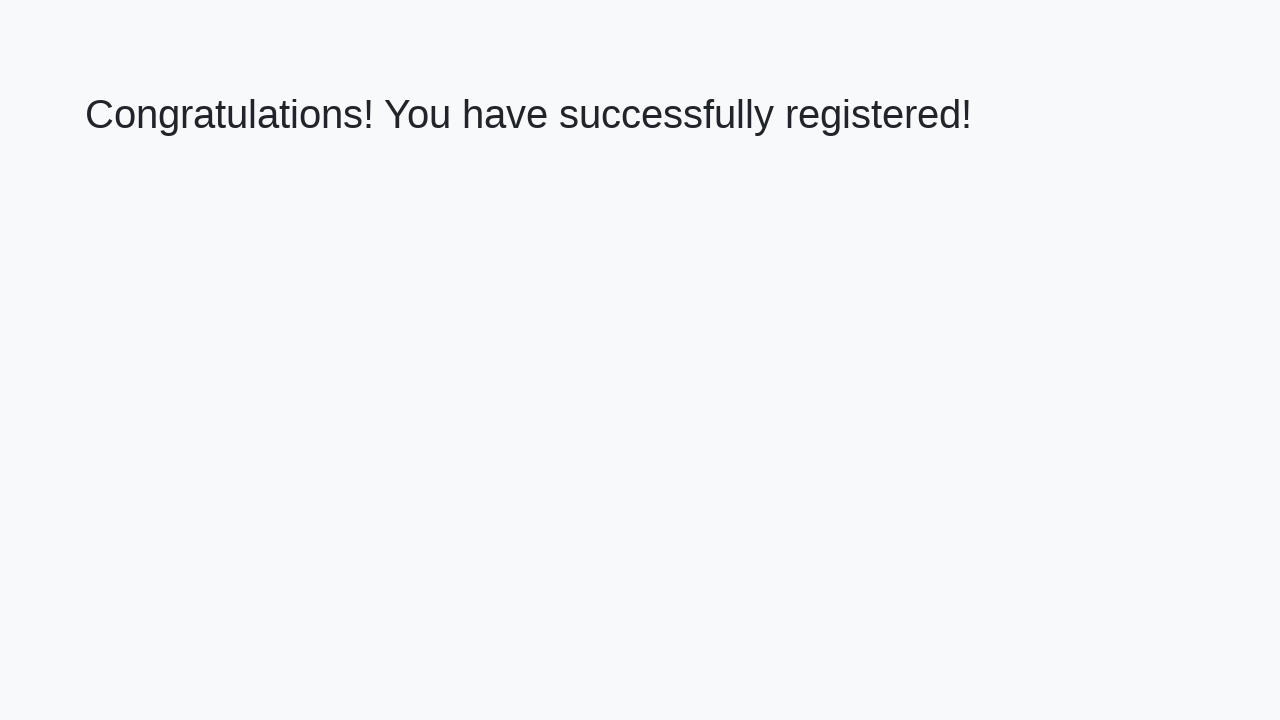

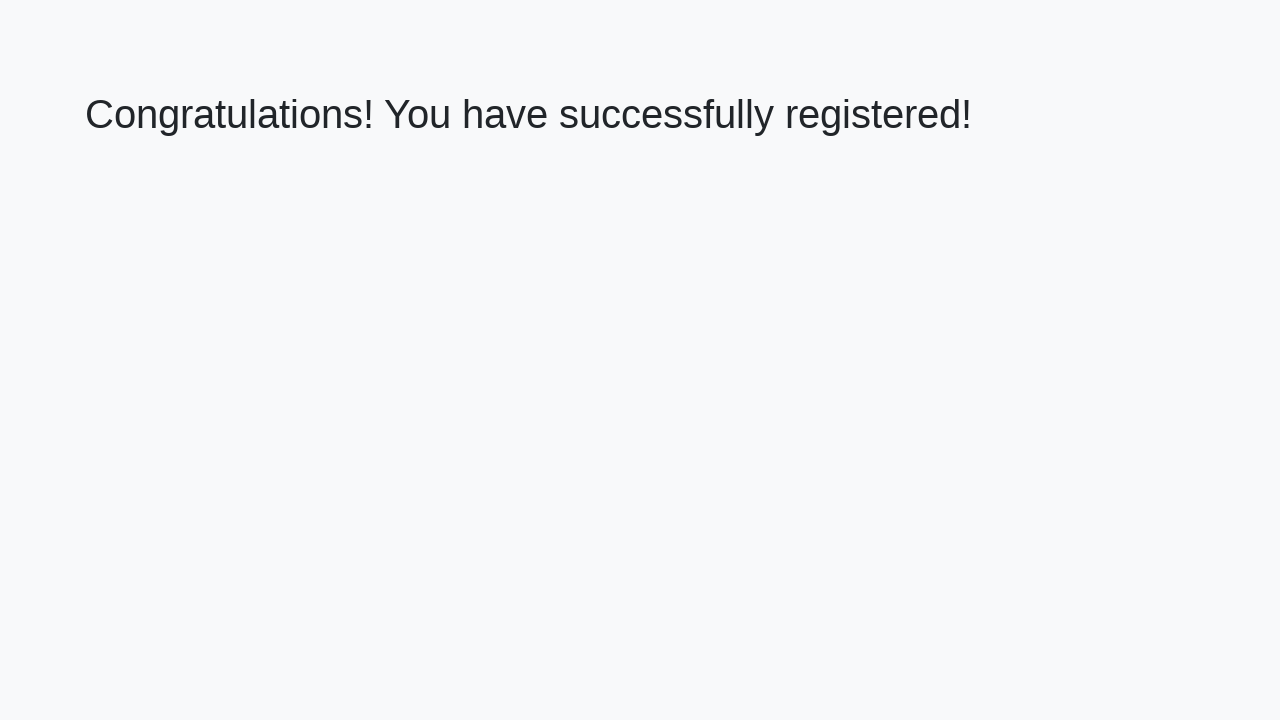